Tests text box form submission by filling in full name, email, current address, and permanent address fields, then submitting the form

Starting URL: https://demoqa.com/text-box

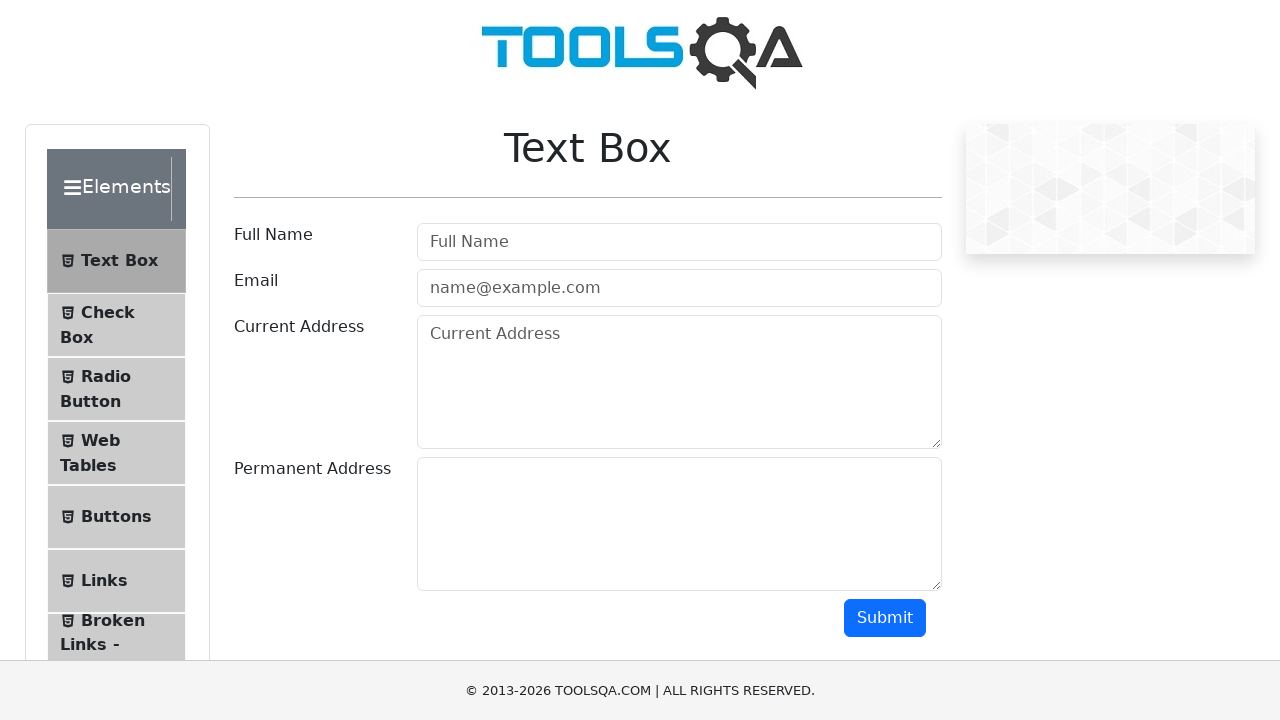

Filled full name field with 'Monkey' on input[placeholder='Full Name']
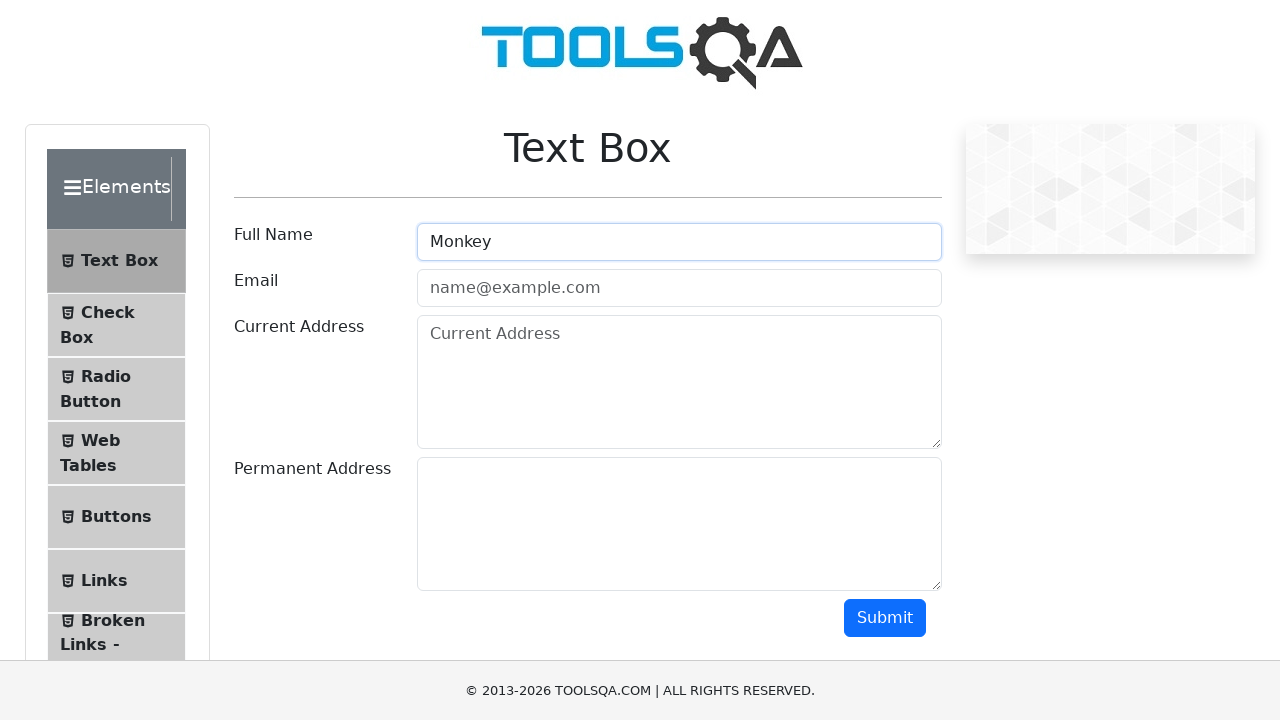

Filled email field with 'monkey@gmail.com' on input[type='email']
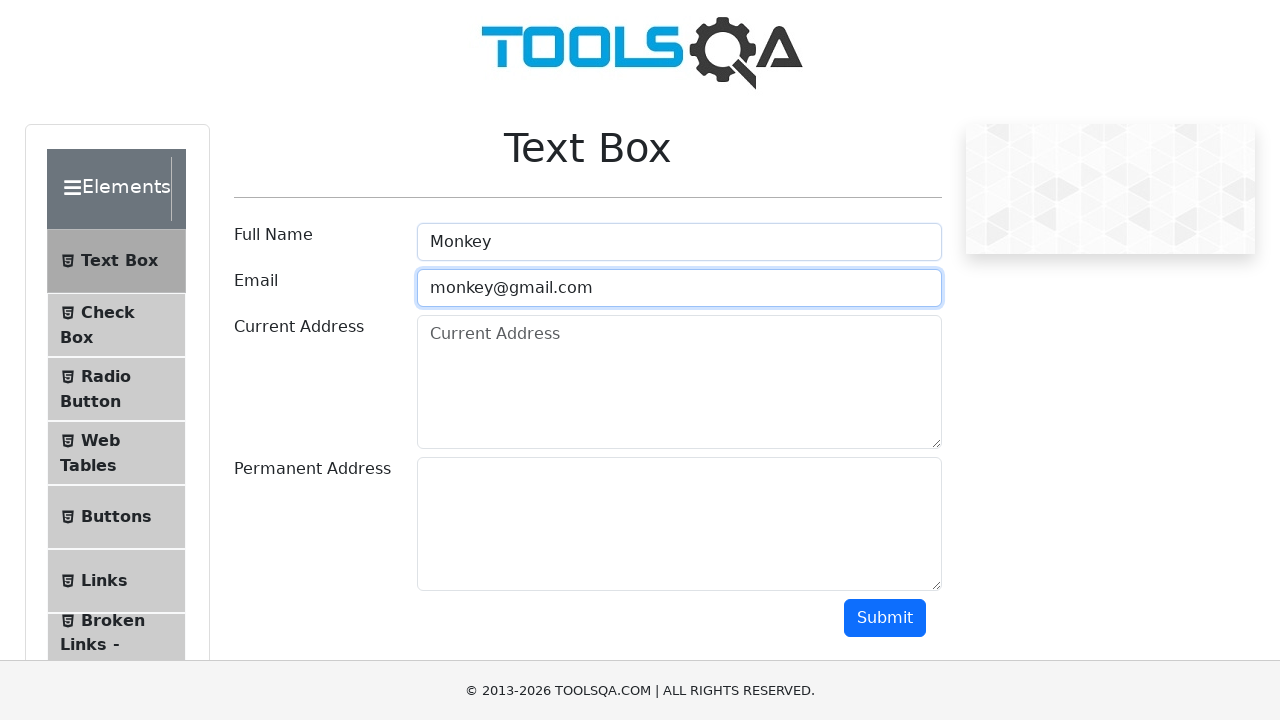

Filled current address field with 'Monkey street 5' on textarea[placeholder='Current Address']
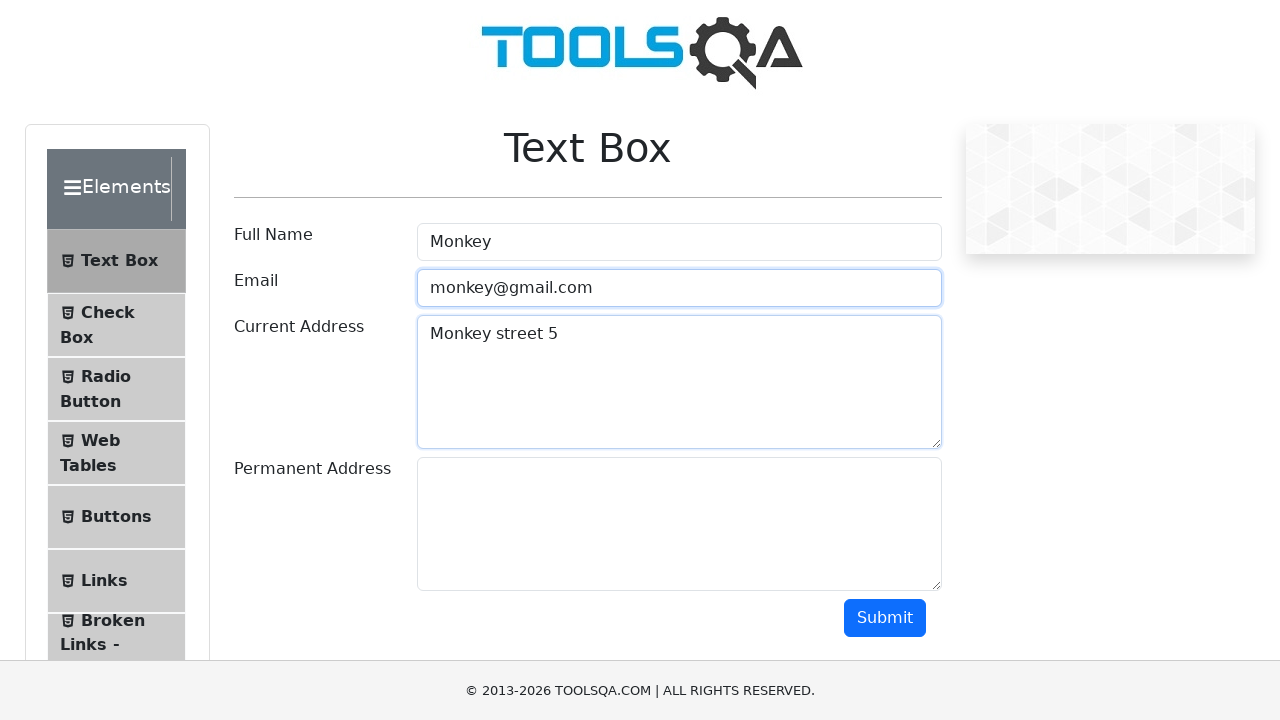

Filled permanent address field with 'Monkey Avenue 6' on #permanentAddress
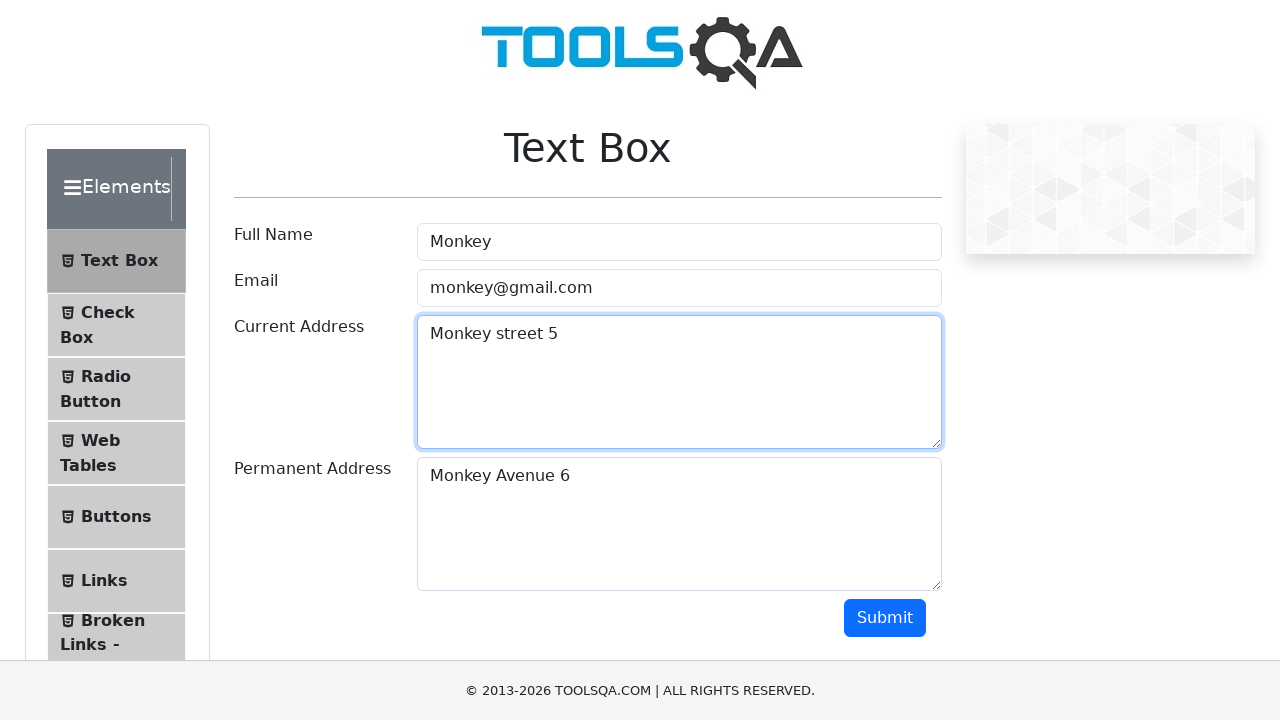

Clicked submit button to submit form at (885, 618) on button:has-text('Submit')
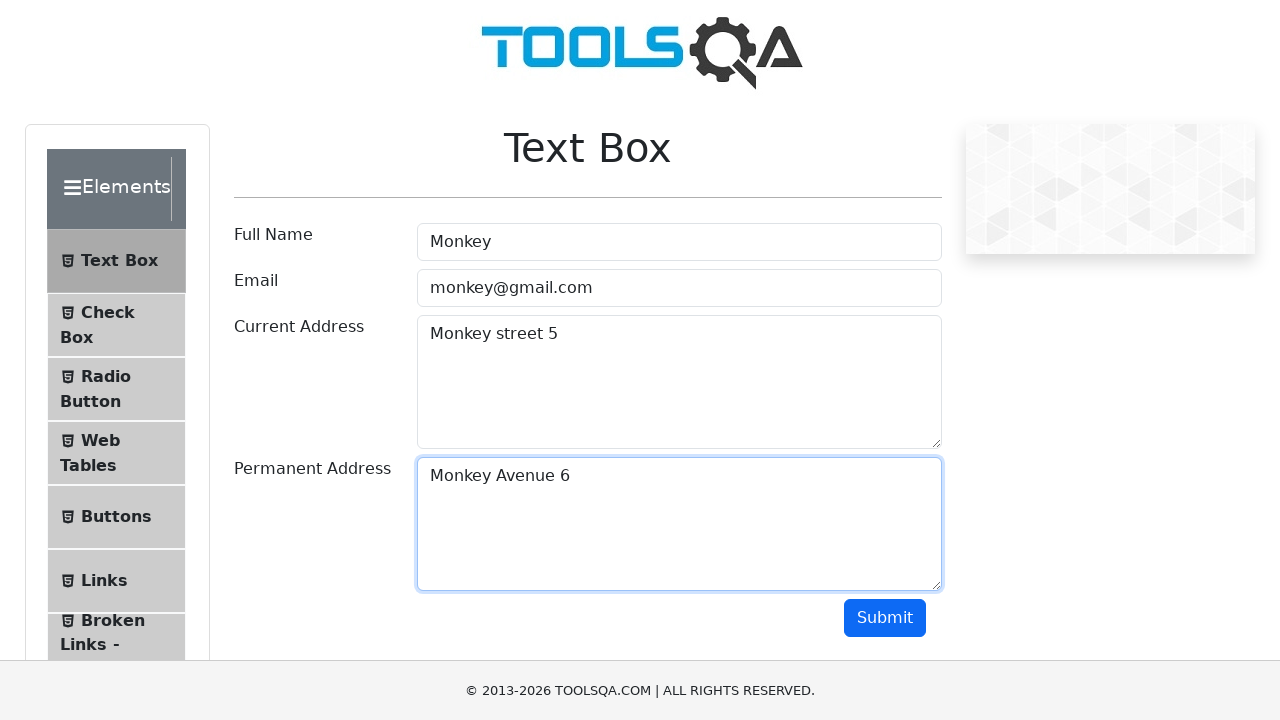

Form output section loaded
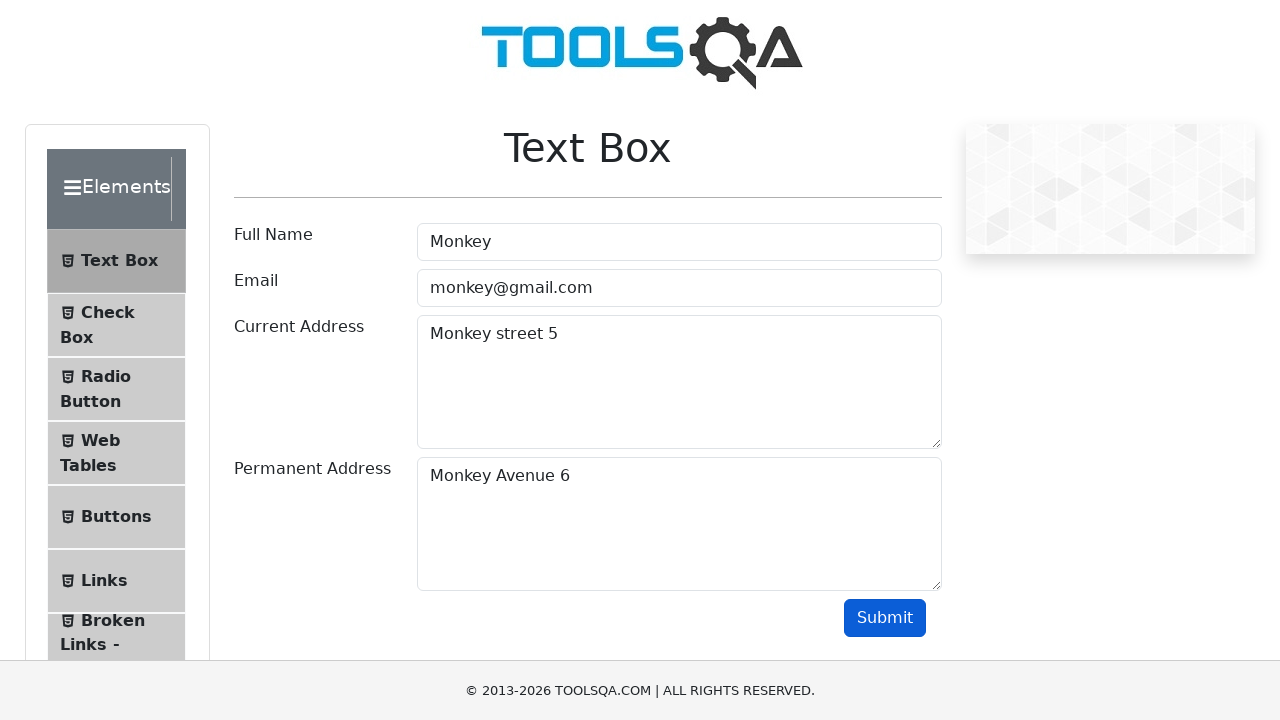

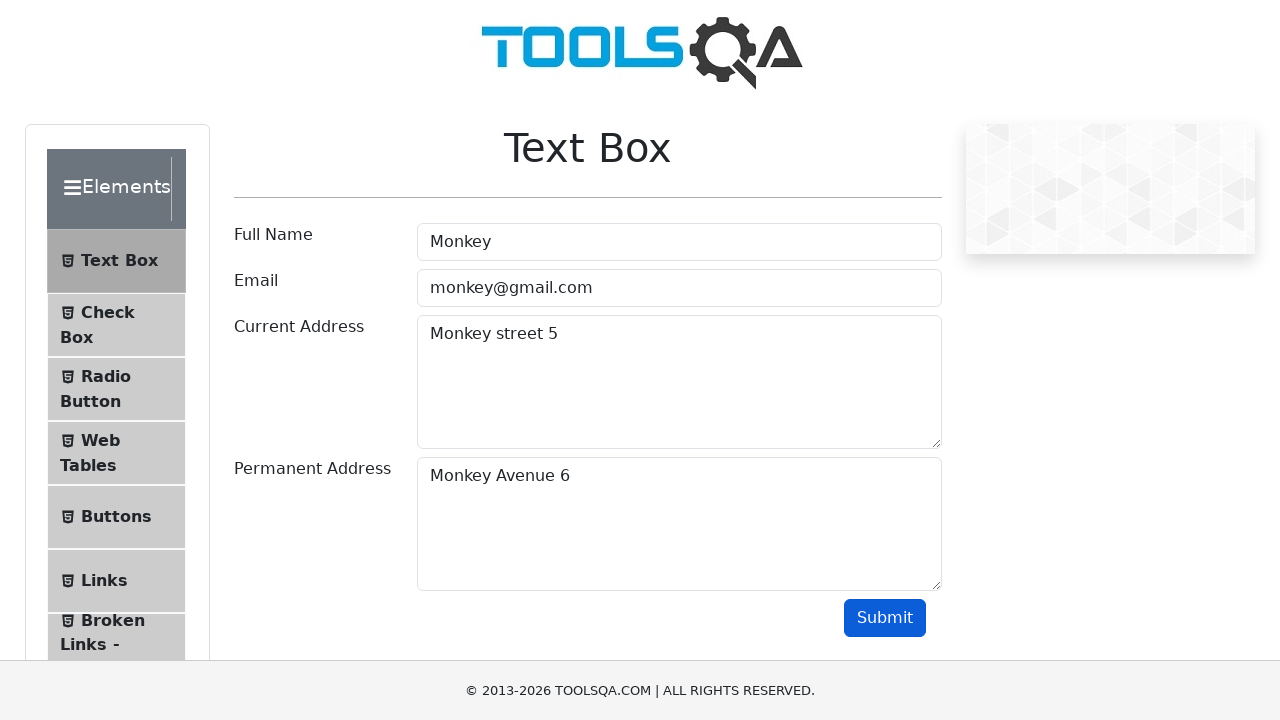